Tests dynamic text input functionality by entering text in a field and clicking a button to update the button's label

Starting URL: http://uitestingplayground.com/textinput

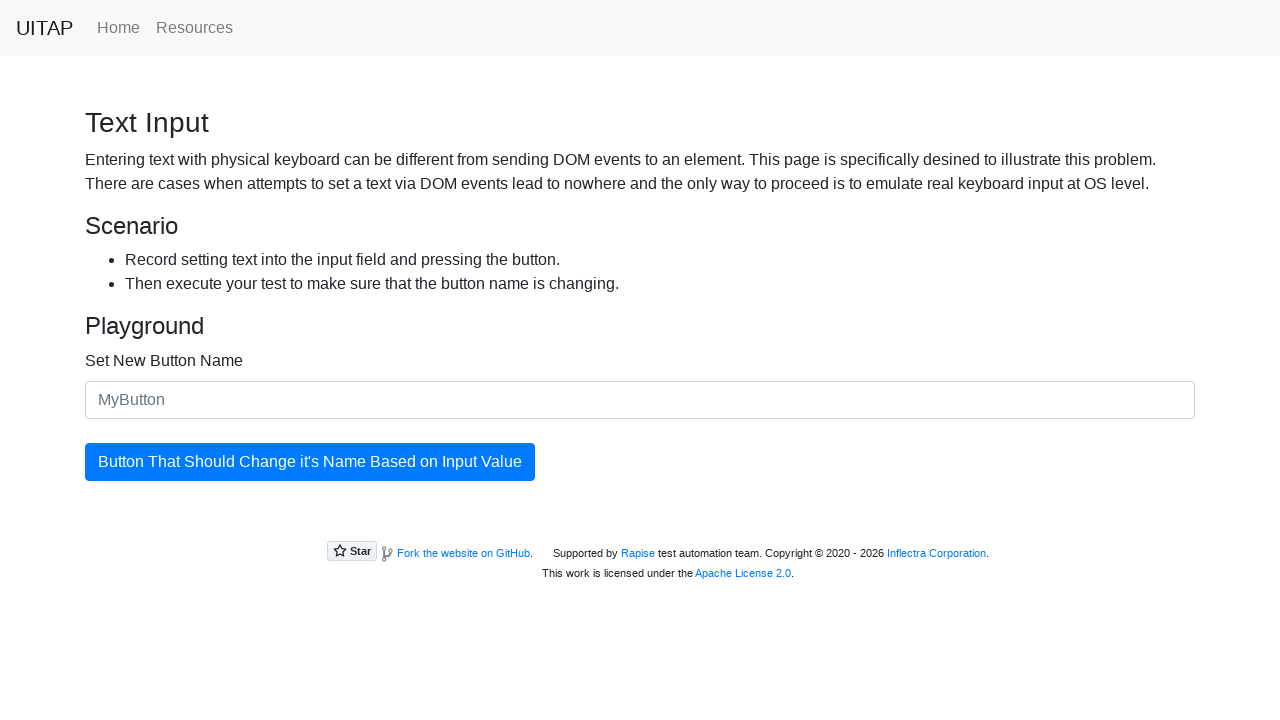

Page loaded and body element found
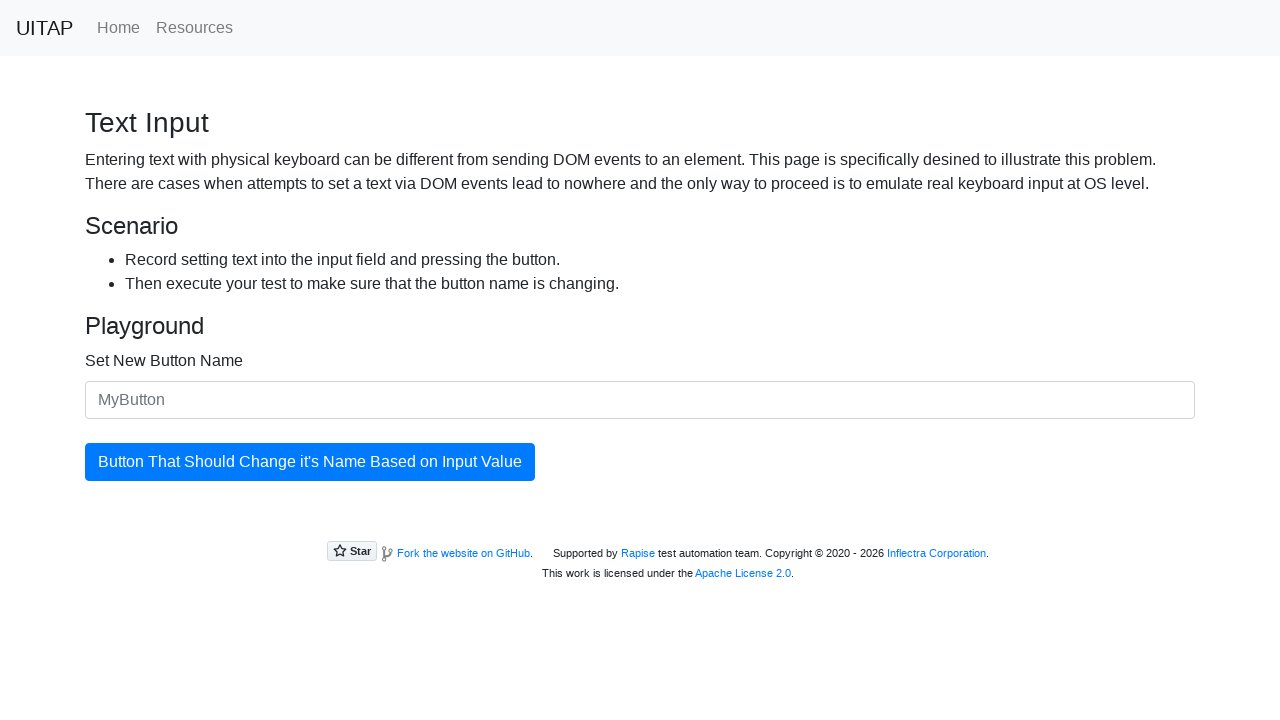

Filled text input field with 'Automation Demo' on #newButtonName
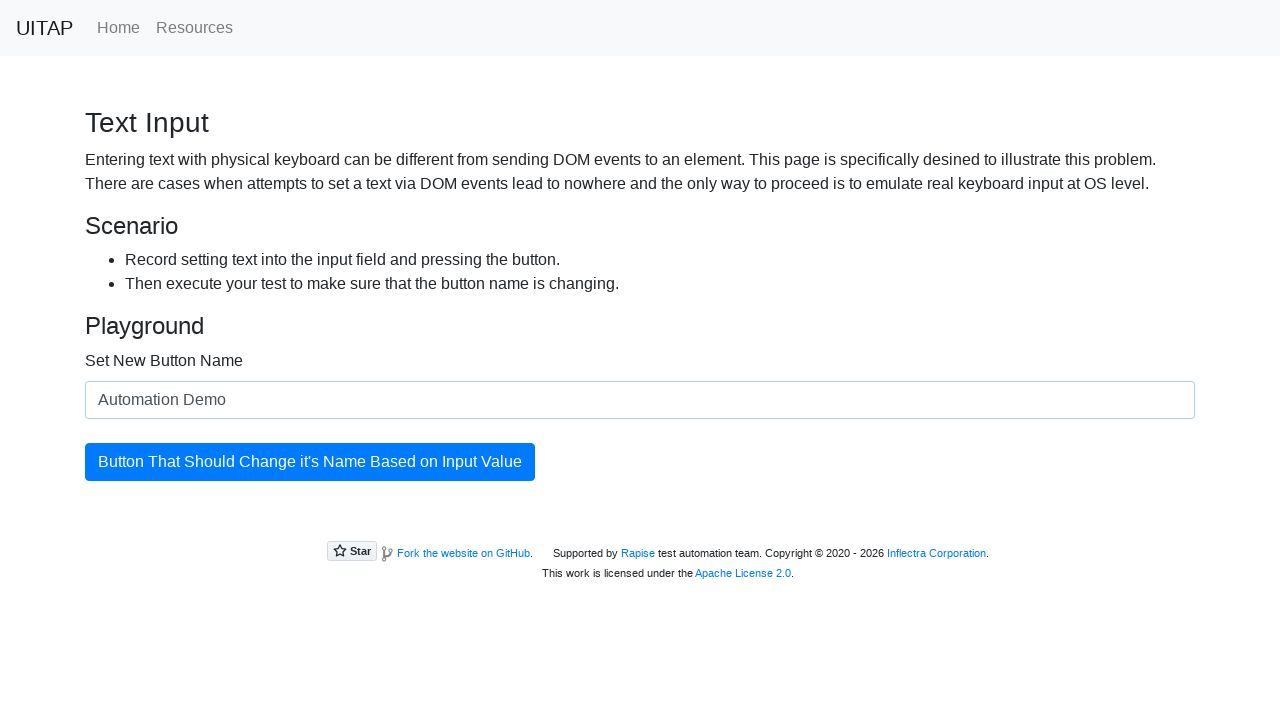

Clicked the update button to change its label at (310, 462) on #updatingButton
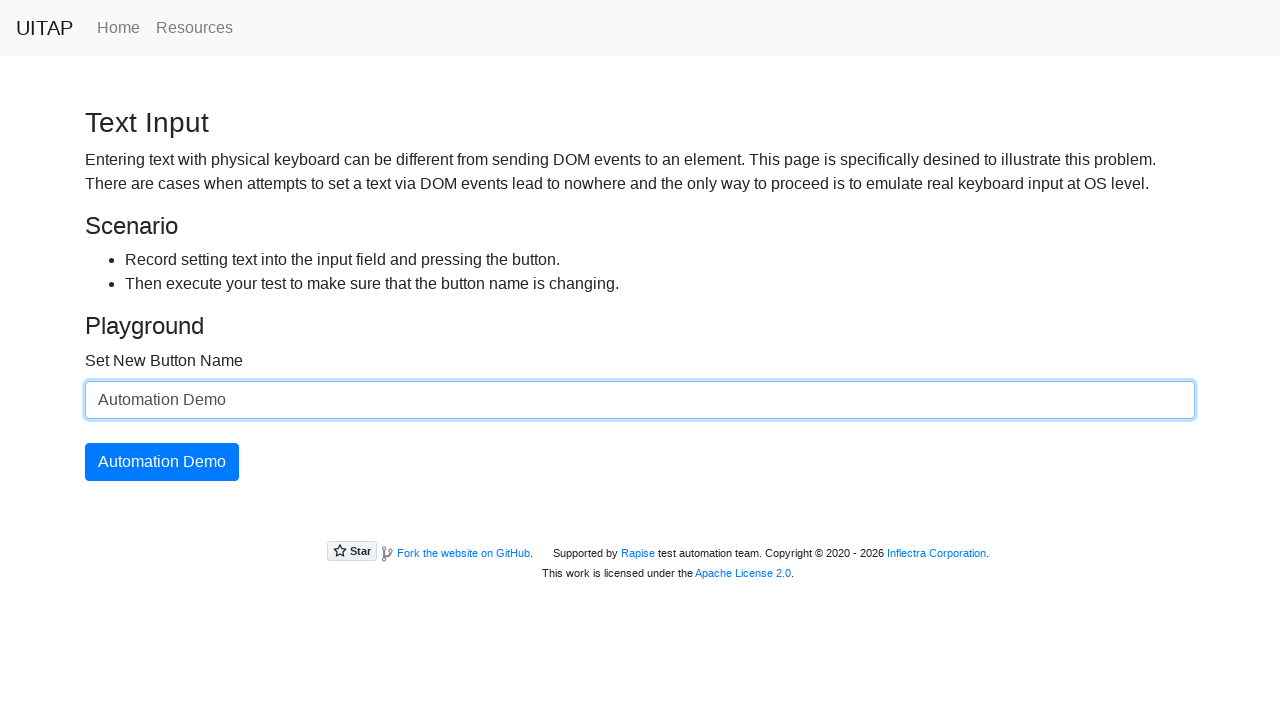

Waited for button text to update
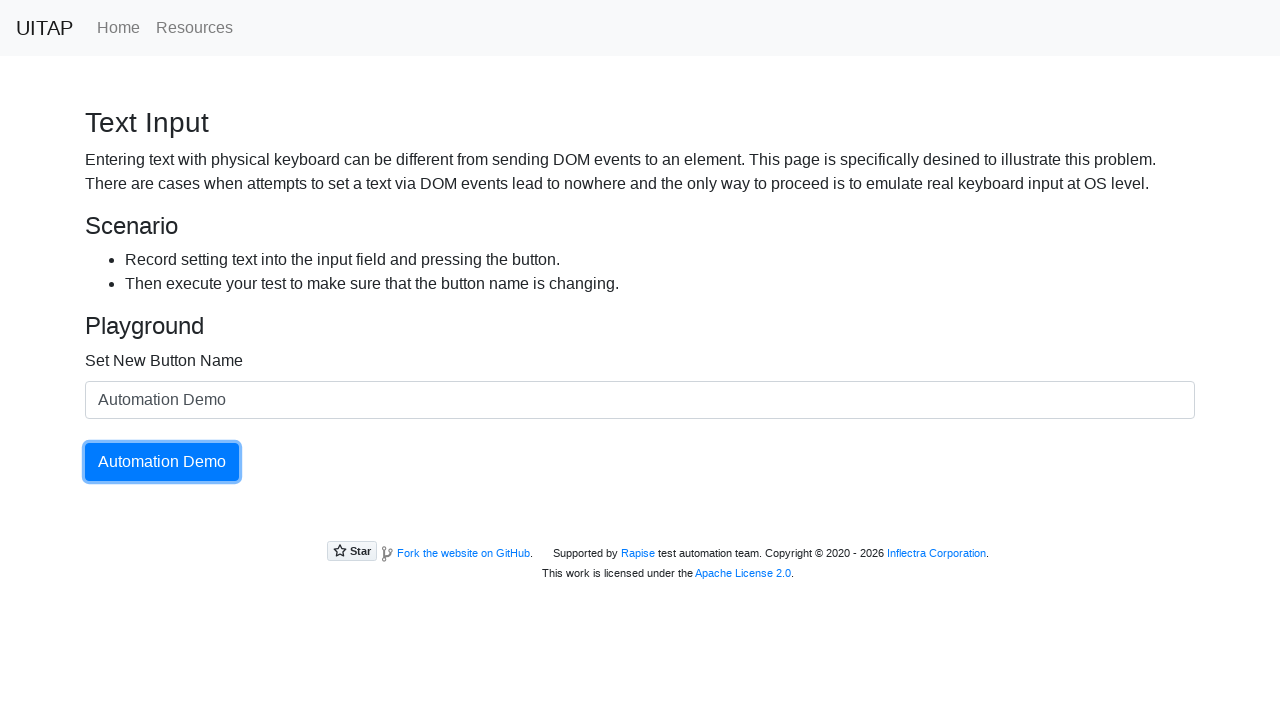

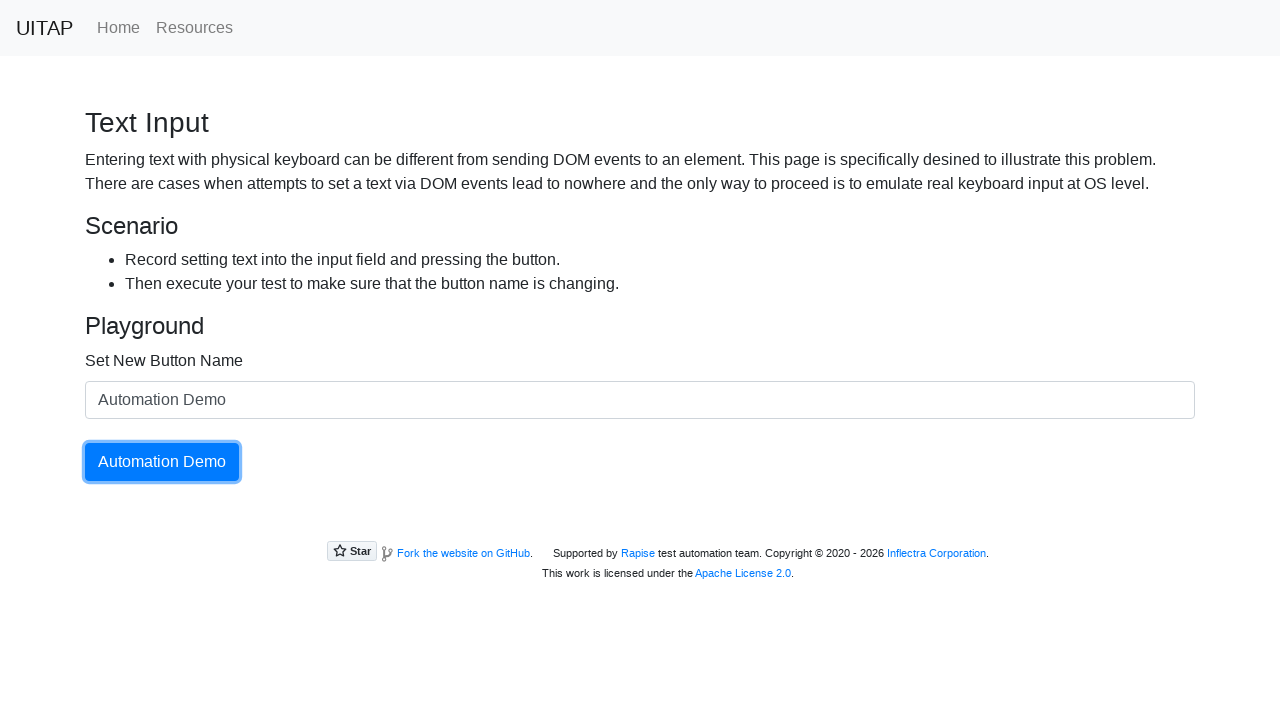